Clicks on the "Basic Auth" link and verifies navigation to the correct URL

Starting URL: https://the-internet.herokuapp.com/

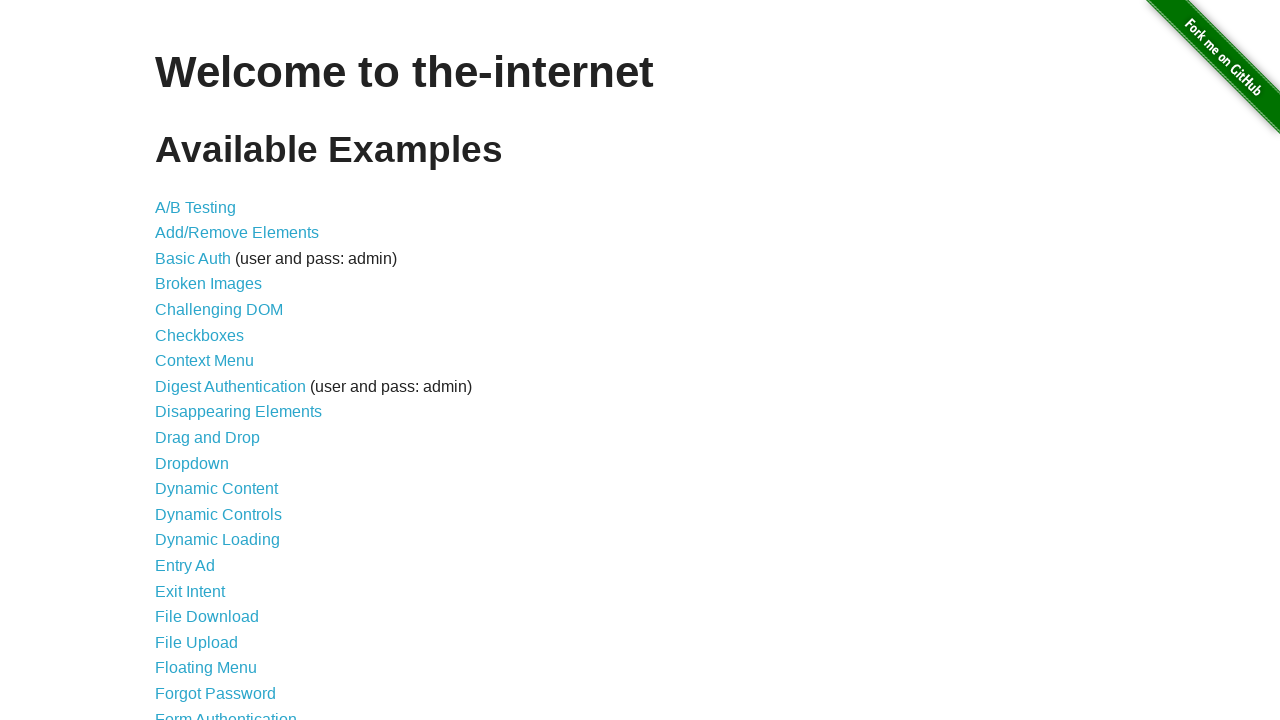

Clicked on the 'Basic Auth' link at (193, 258) on text=Basic Auth
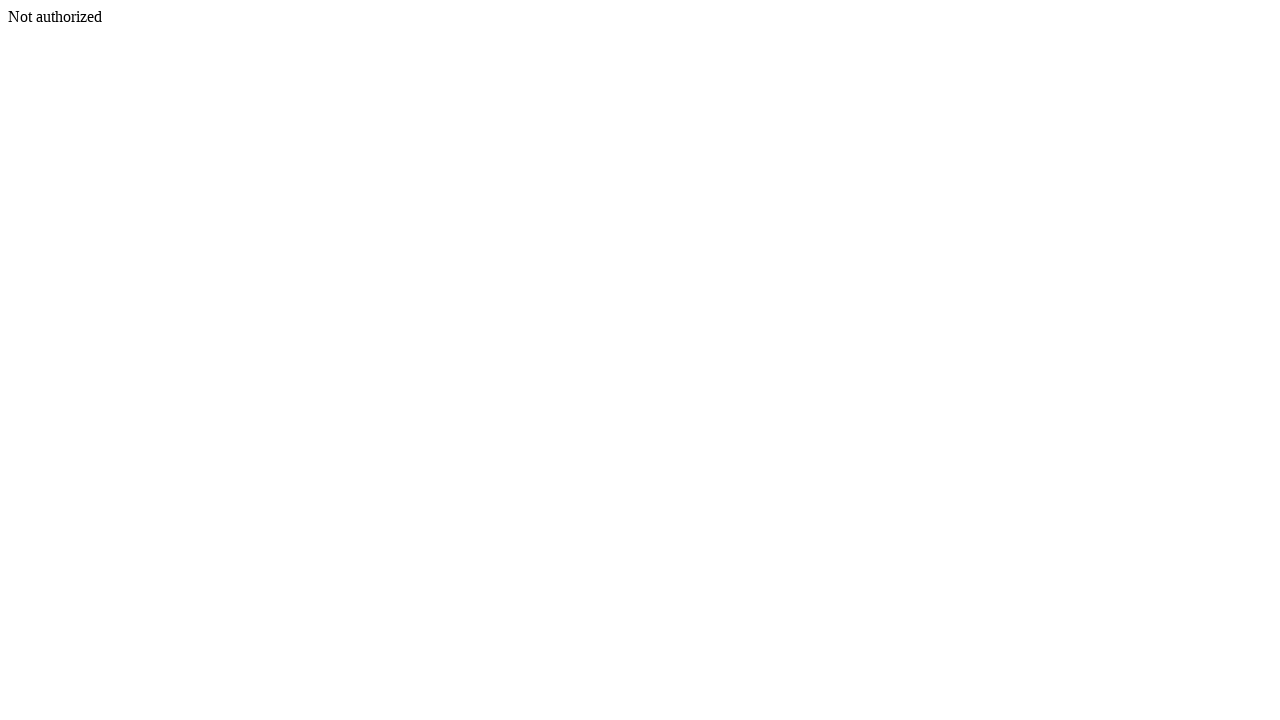

Verified navigation to Basic Auth URL: https://the-internet.herokuapp.com/basic_auth
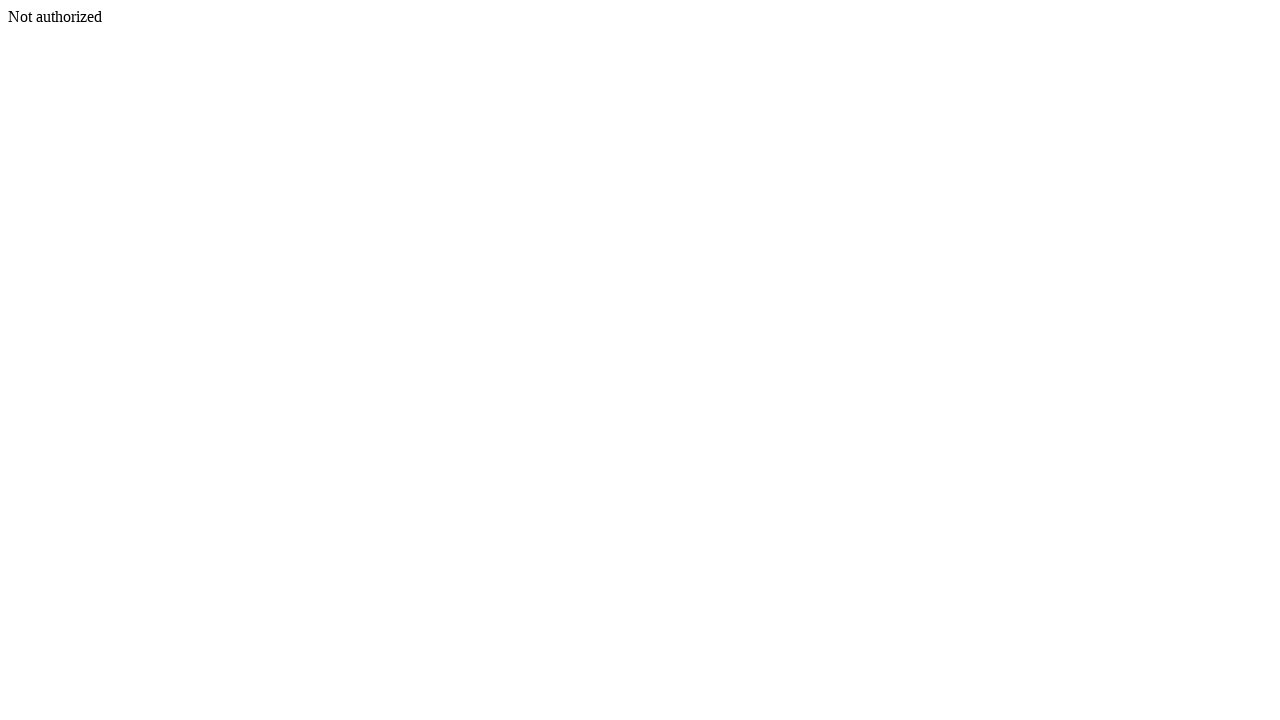

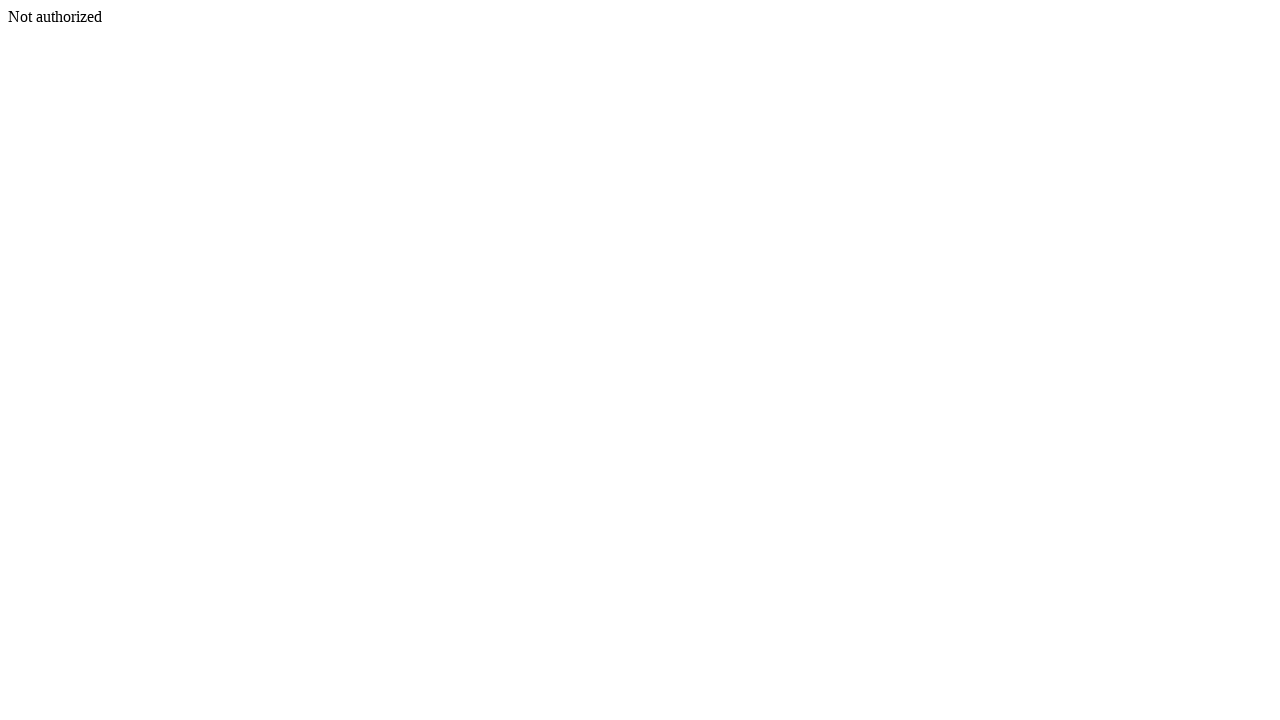